Navigates to testingpai.com and retrieves the page source to verify the page loads successfully

Starting URL: http://testingpai.com

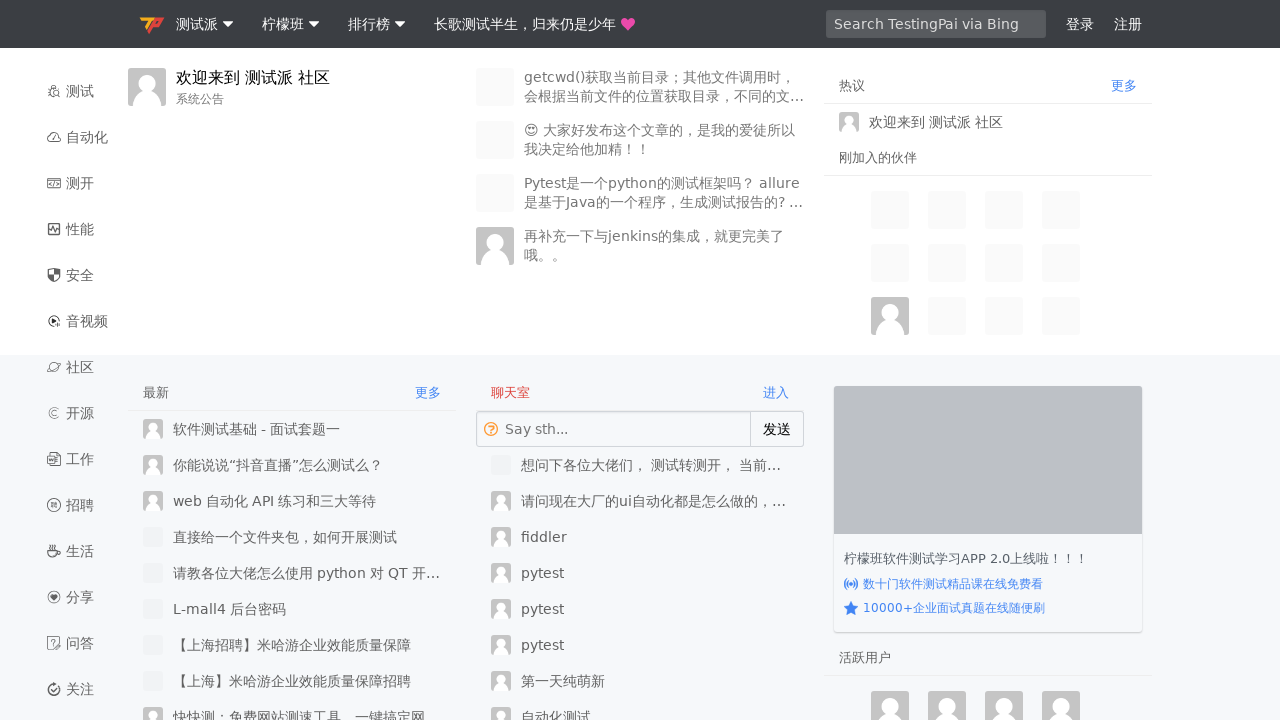

Waited for page to reach domcontentloaded state
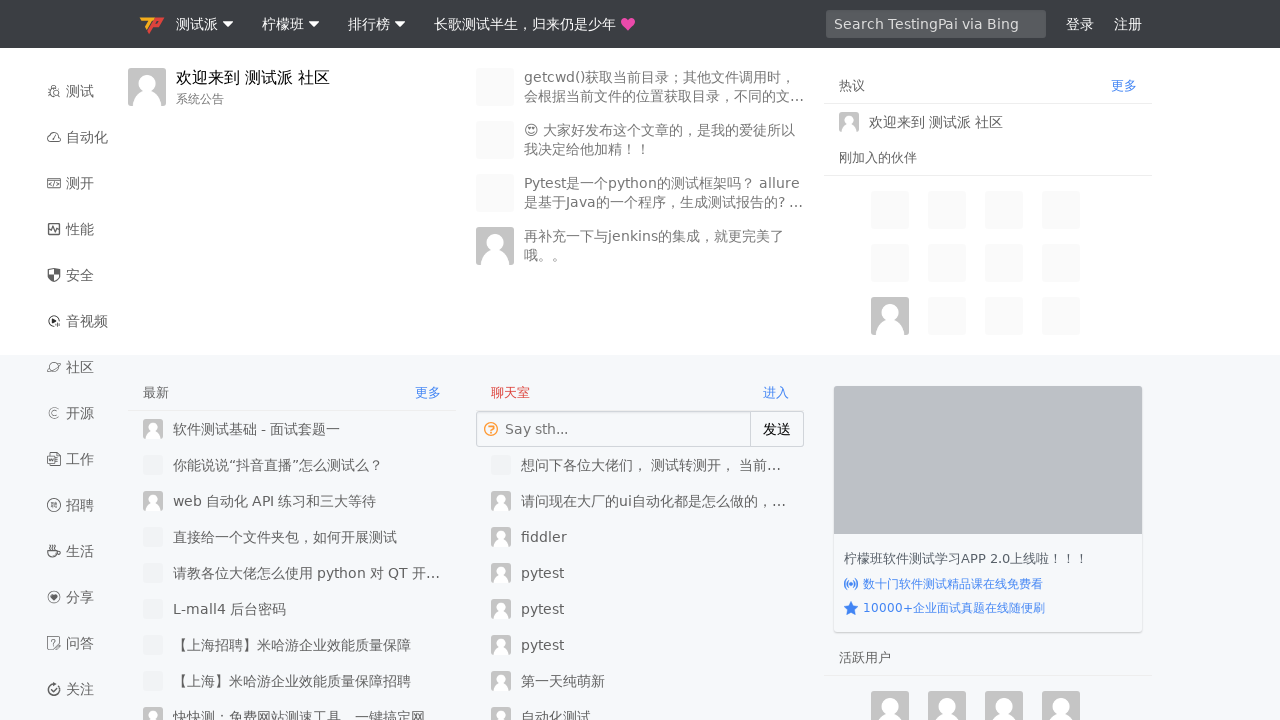

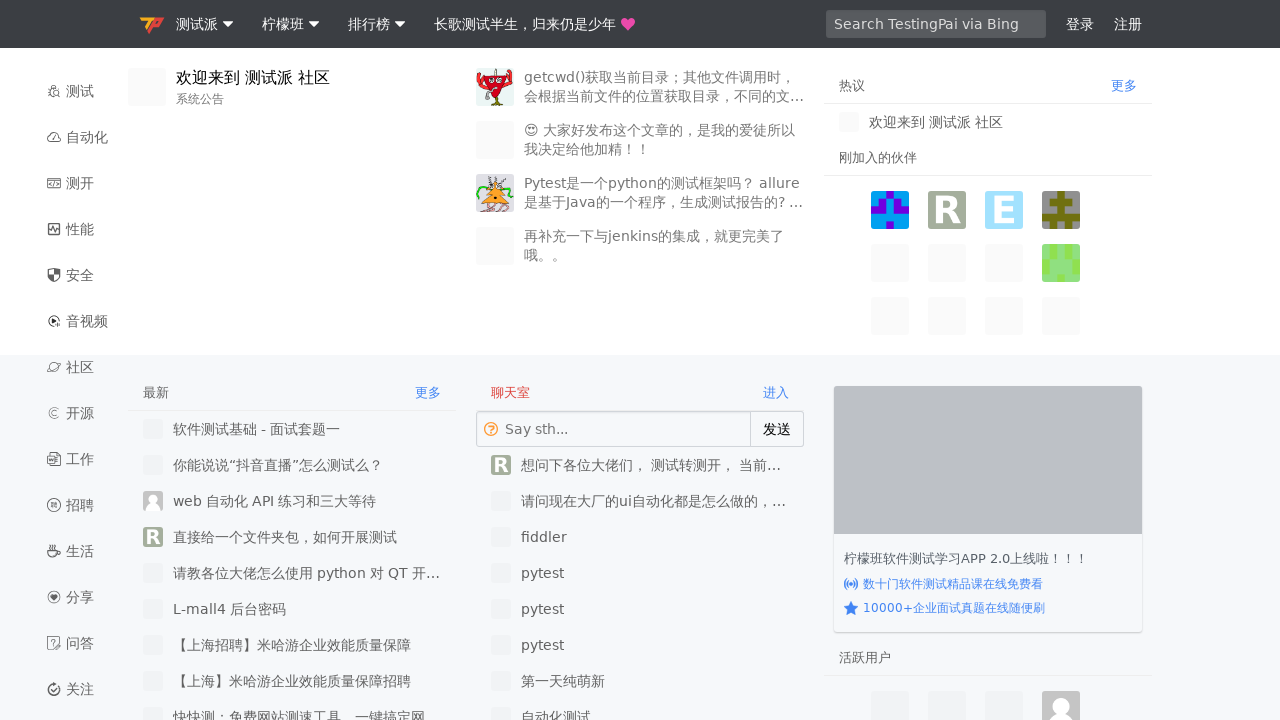